Solves a mathematical problem on a form by reading a value, calculating the result, and submitting the answer along with checkbox and radio button selections

Starting URL: https://suninjuly.github.io/math.html

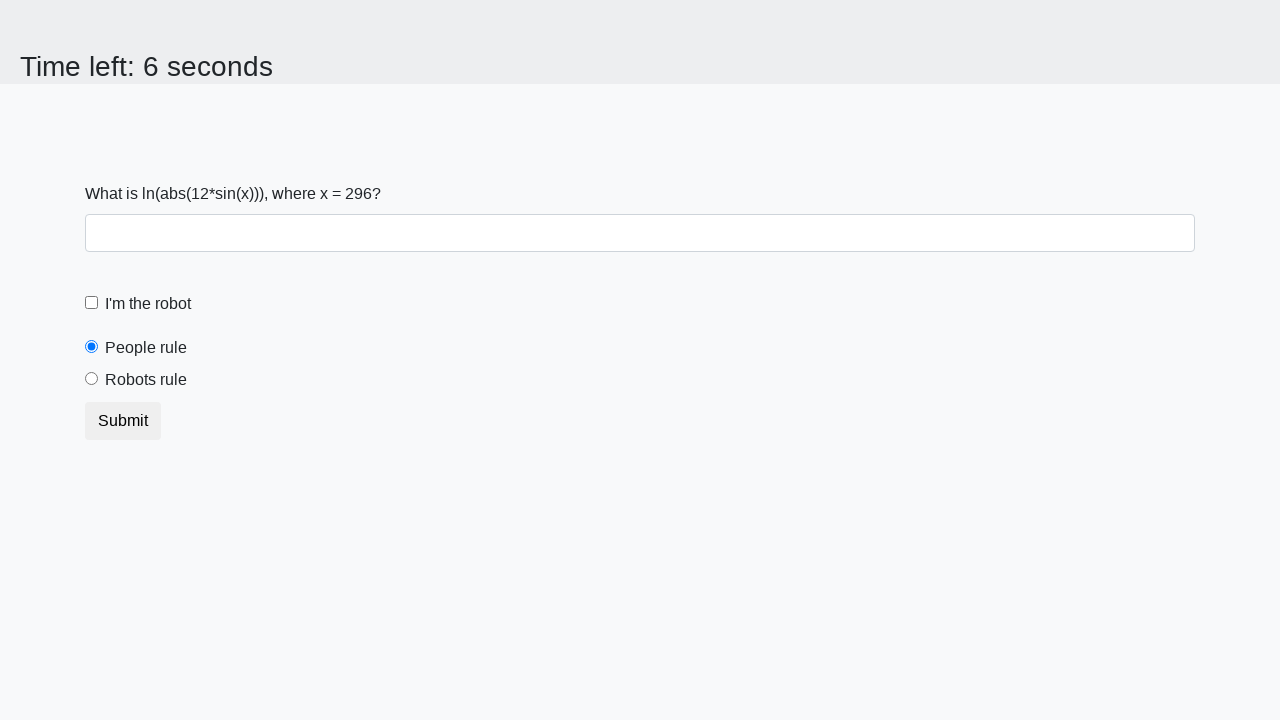

Located the input value element
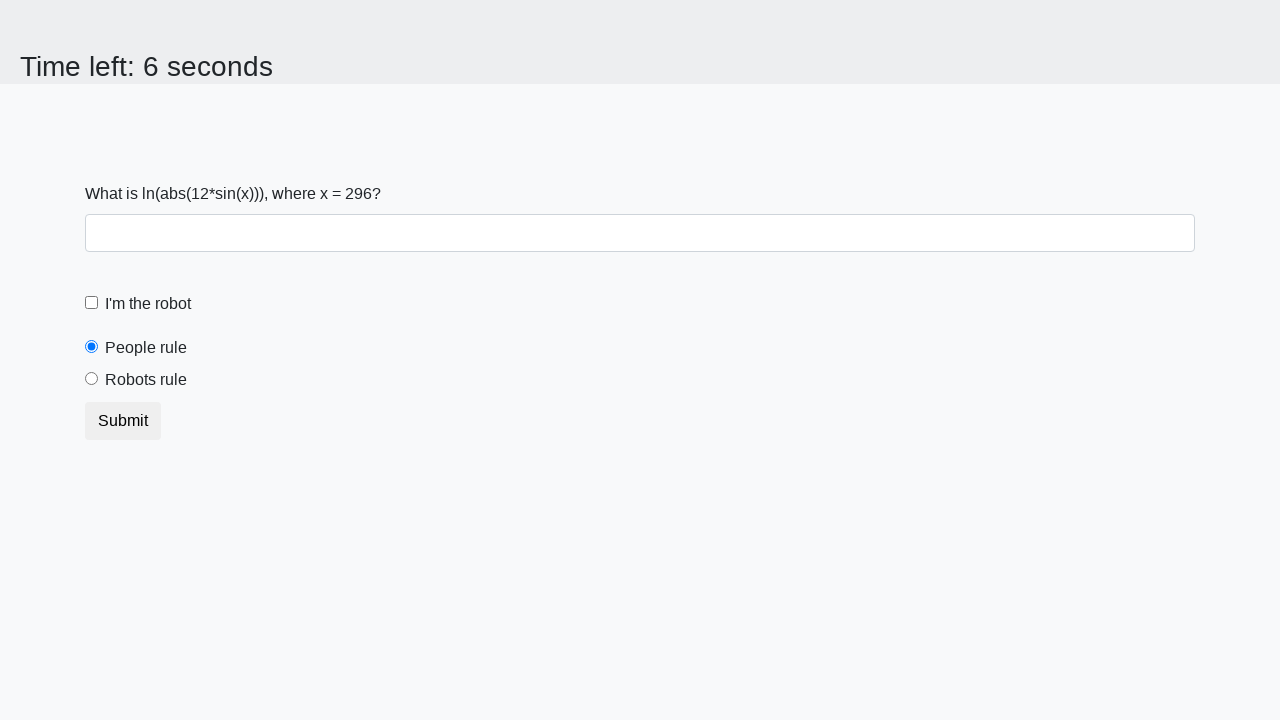

Read the mathematical value from the page
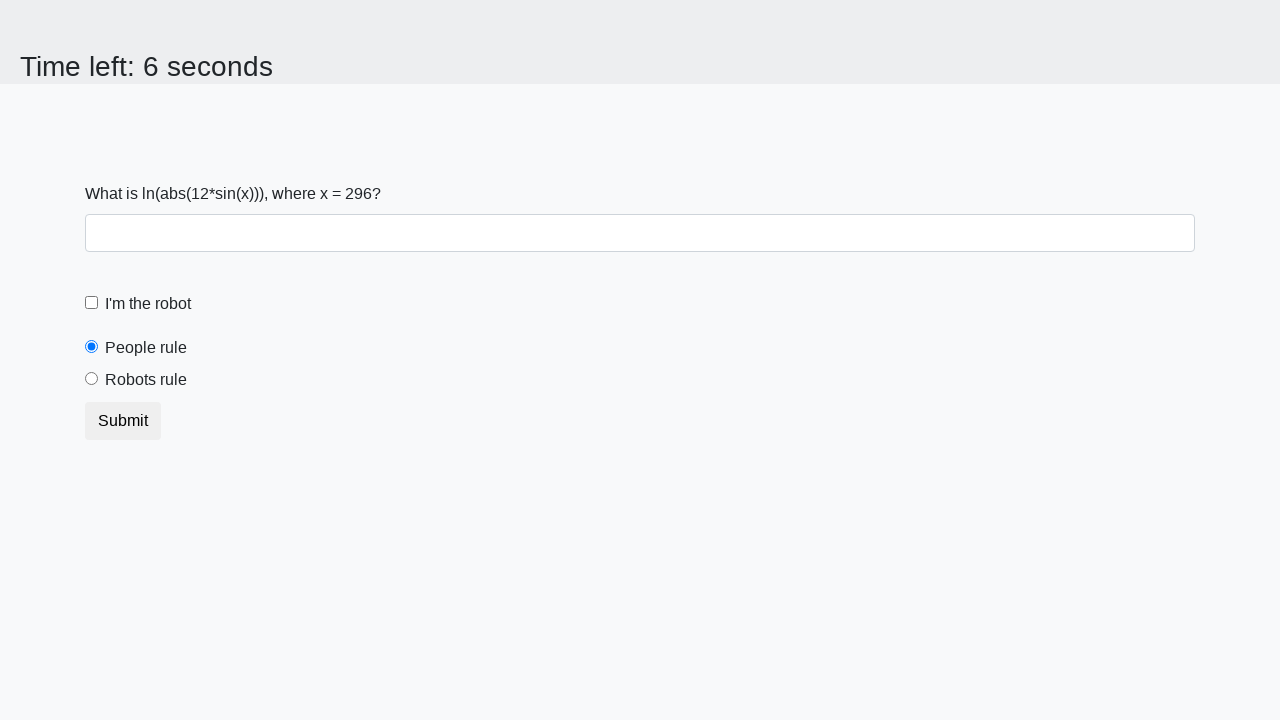

Calculated the result using logarithmic formula
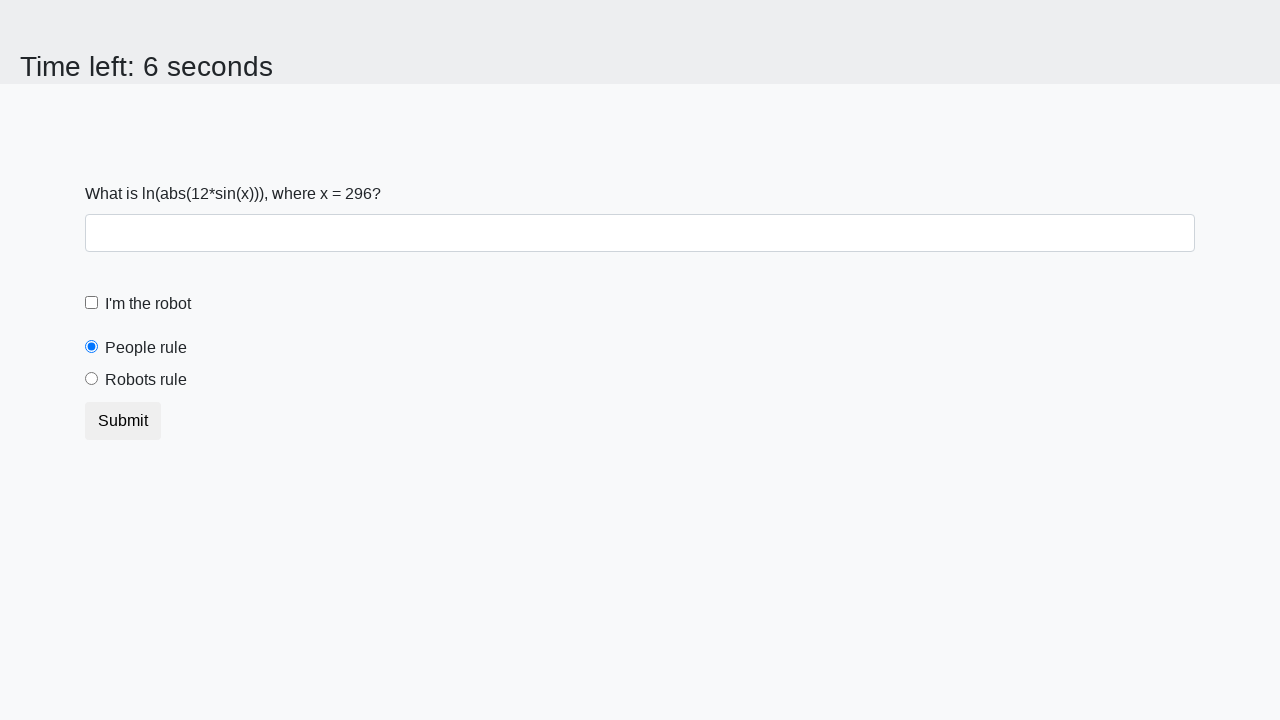

Filled the answer field with calculated value on #answer
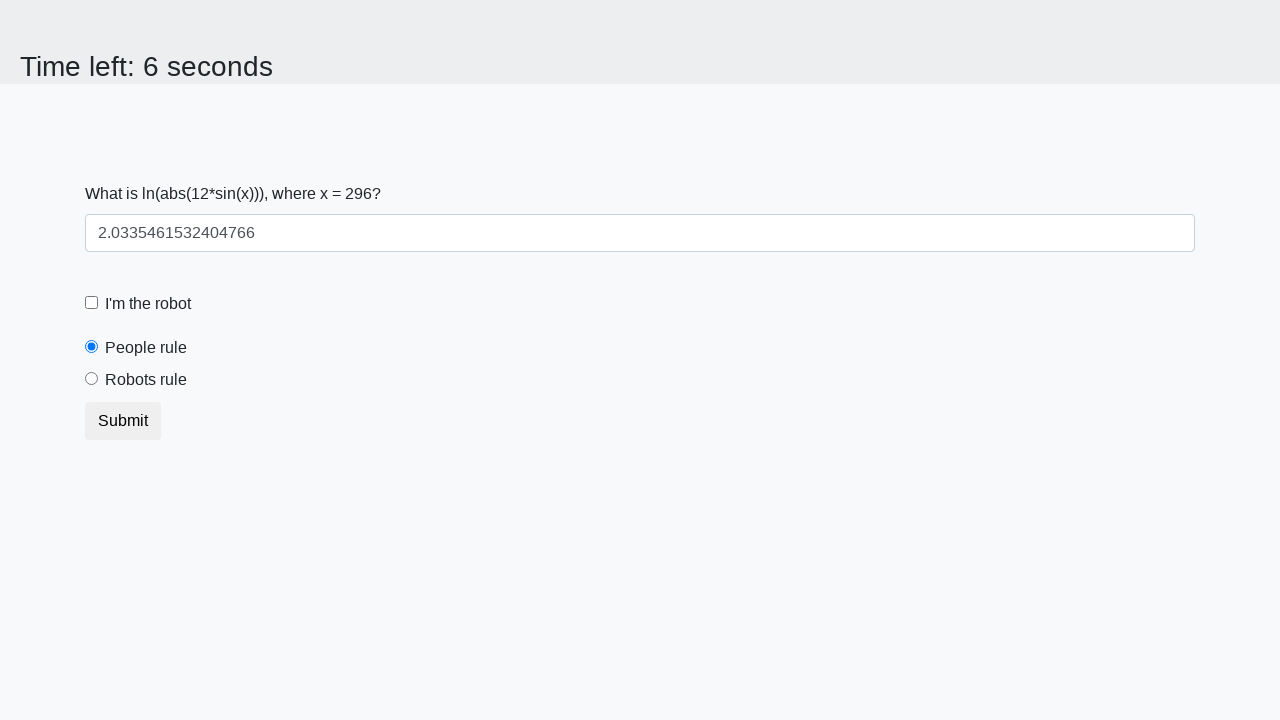

Checked the robot checkbox at (92, 303) on #robotCheckbox
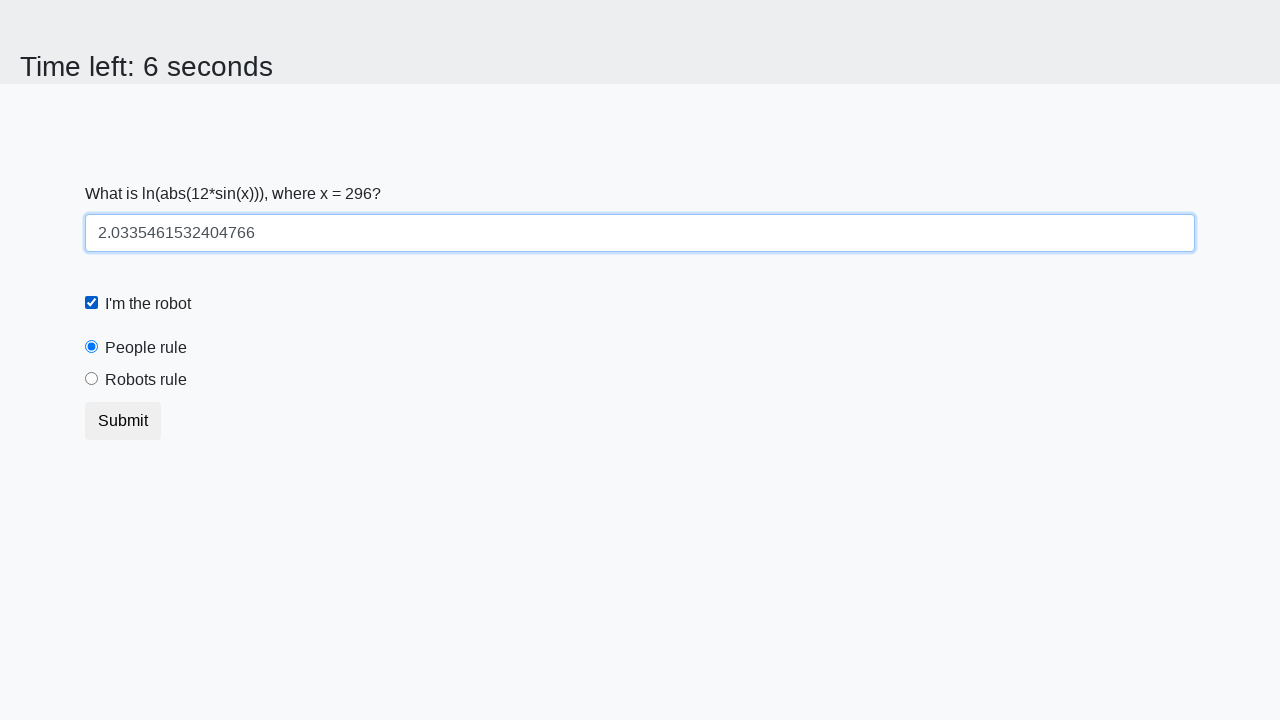

Selected the robots rule radio button at (92, 379) on #robotsRule
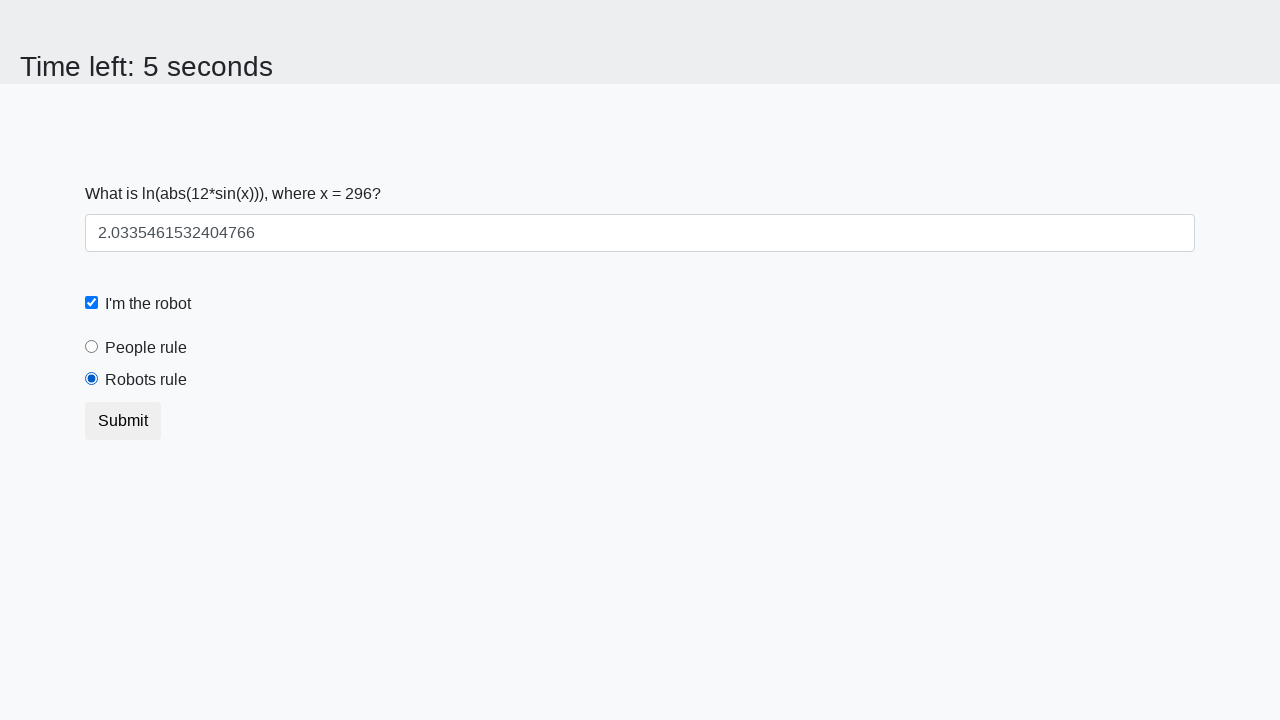

Submitted the form by clicking the submit button at (123, 421) on button.btn
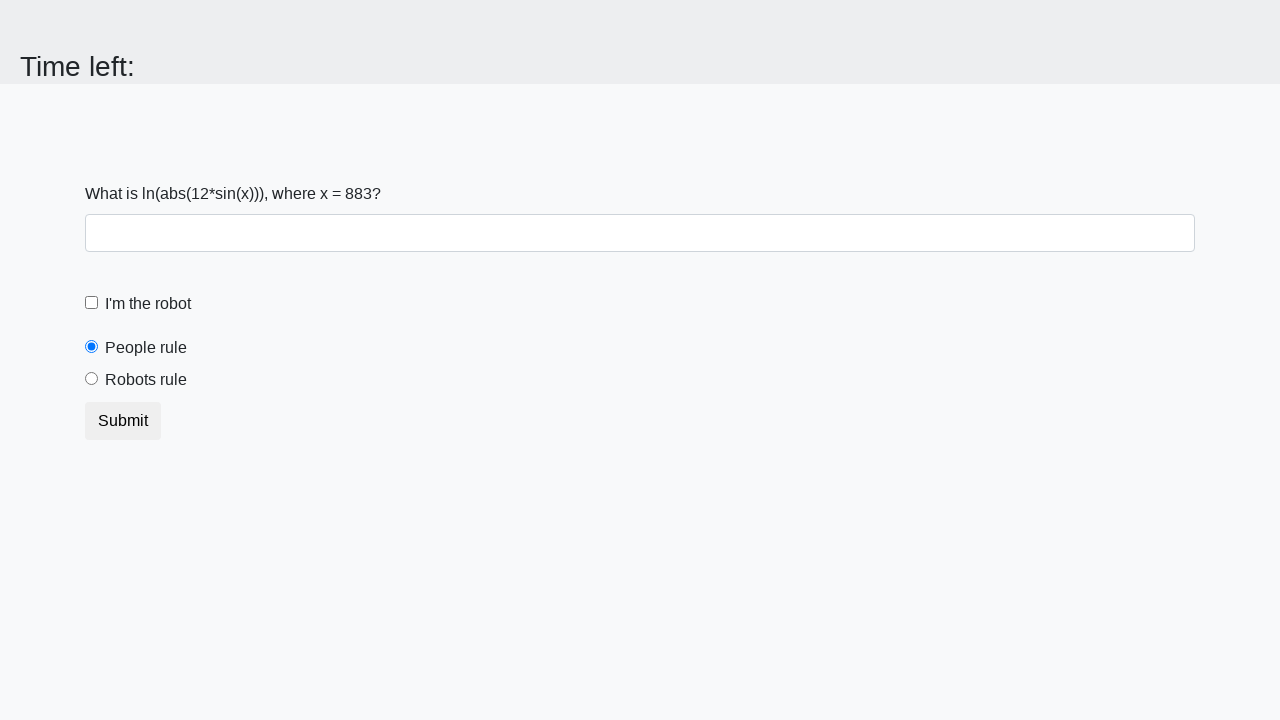

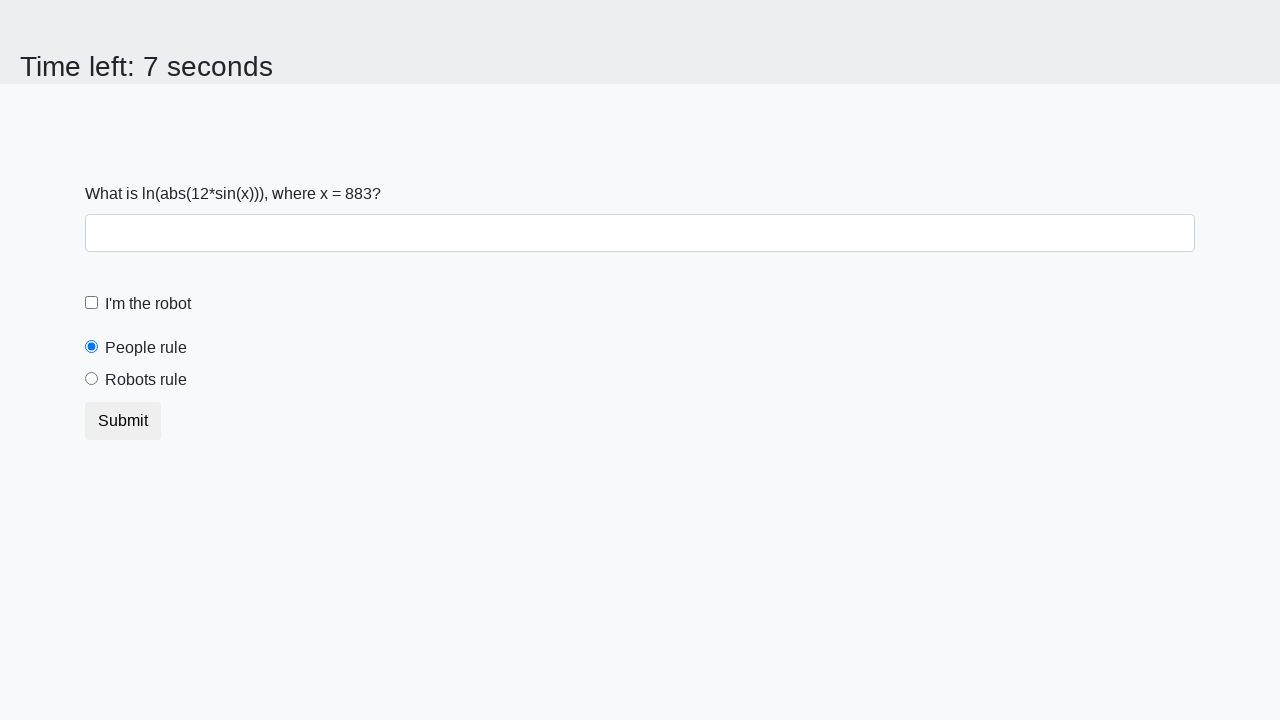